Tests handling a JavaScript prompt alert by clicking a button, entering a custom message in the prompt, and accepting it.

Starting URL: https://v1.training-support.net/selenium/javascript-alerts

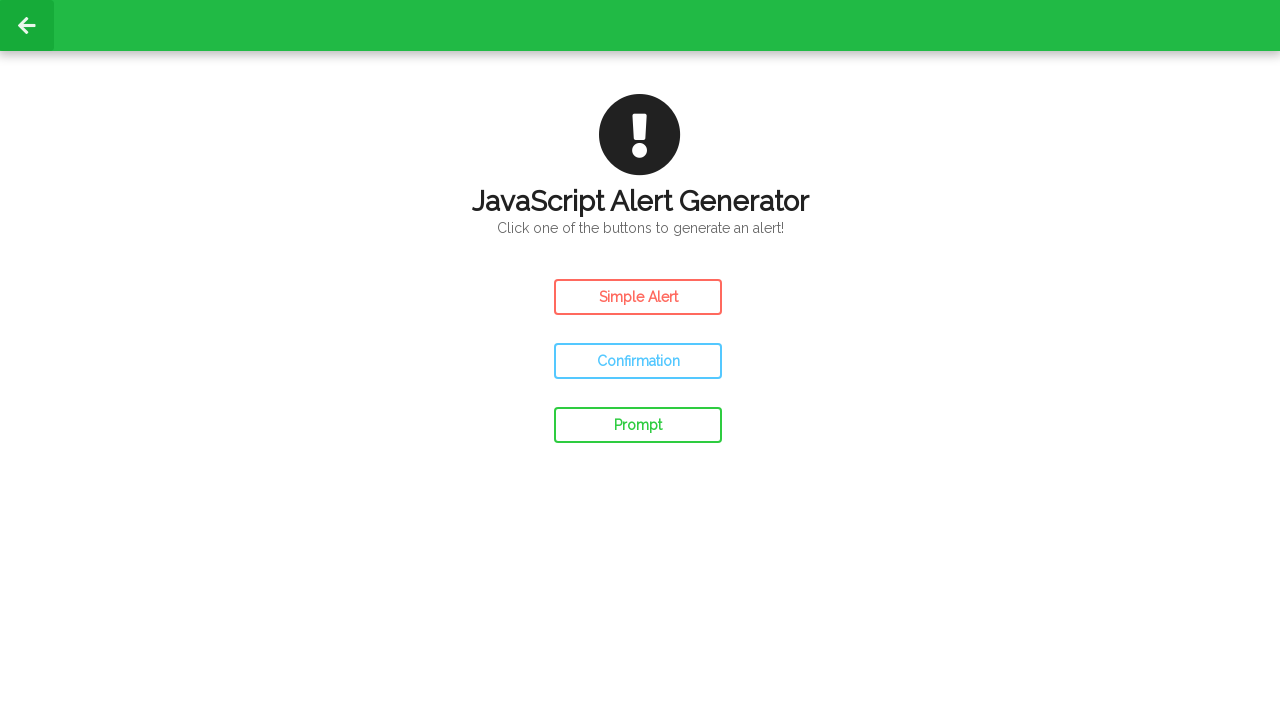

Set up dialog handler to accept prompt with custom message
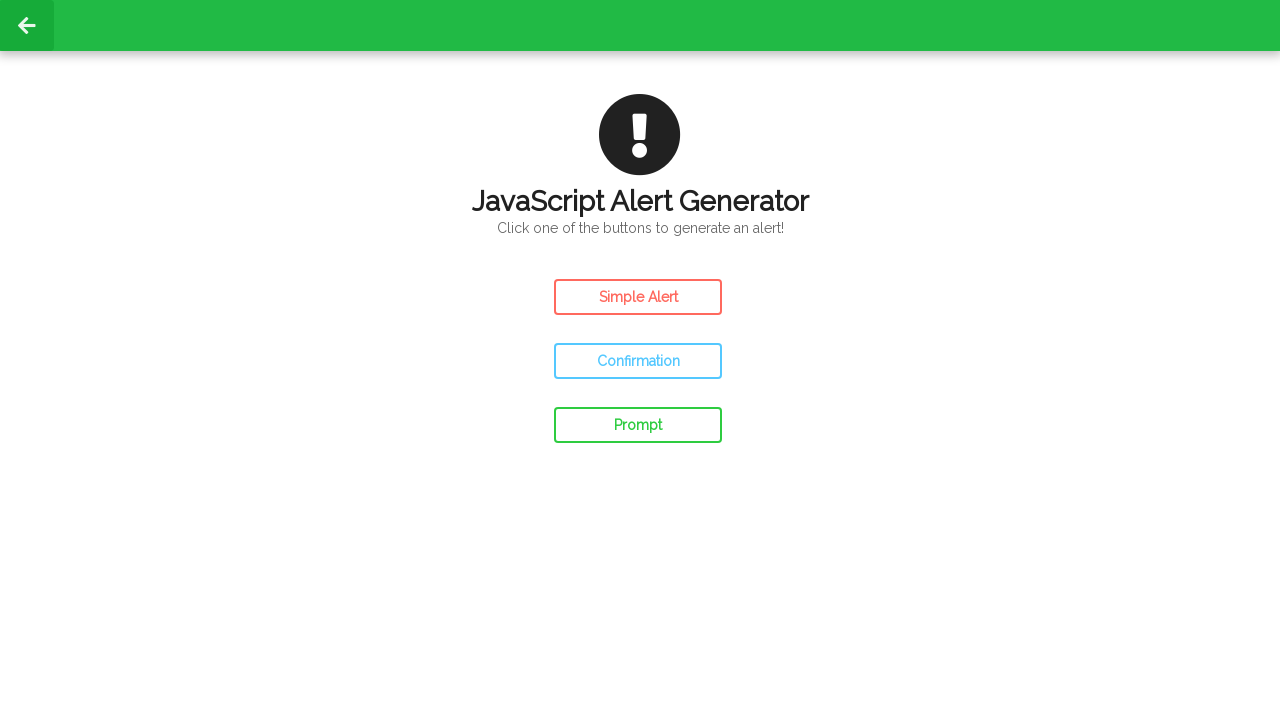

Clicked the Prompt Alert button at (638, 425) on #prompt
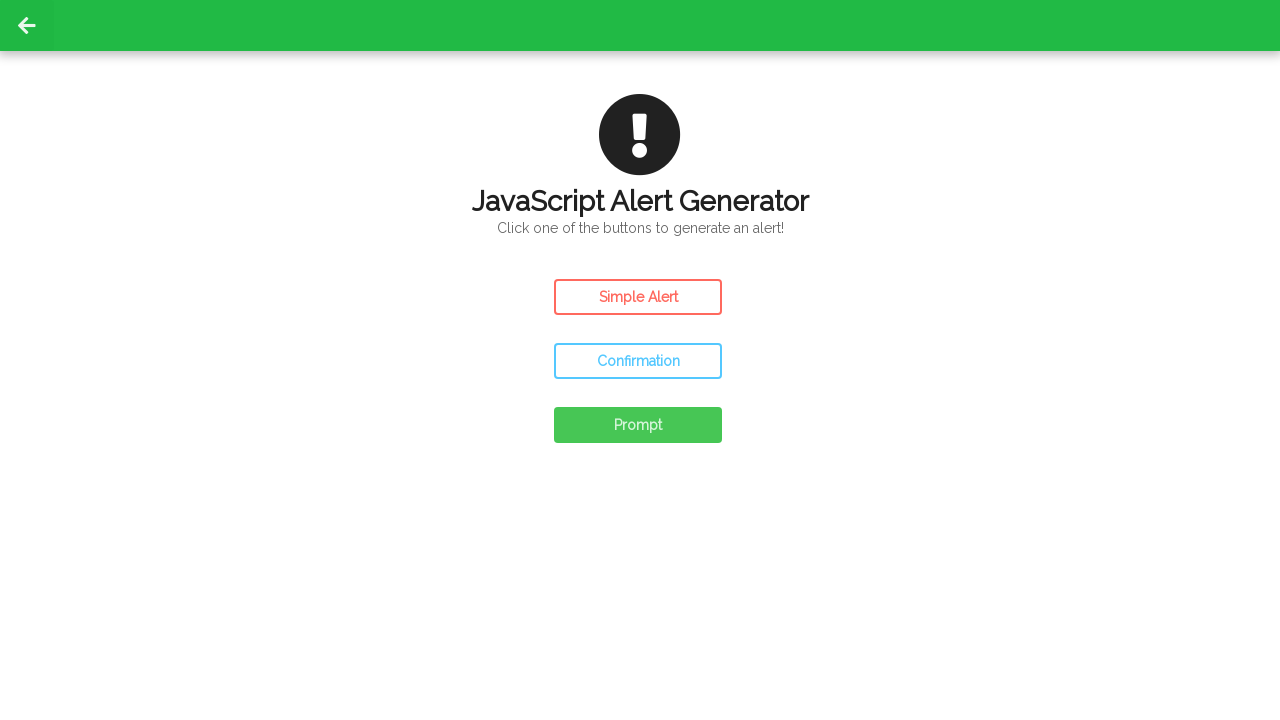

Waited for prompt alert to be handled
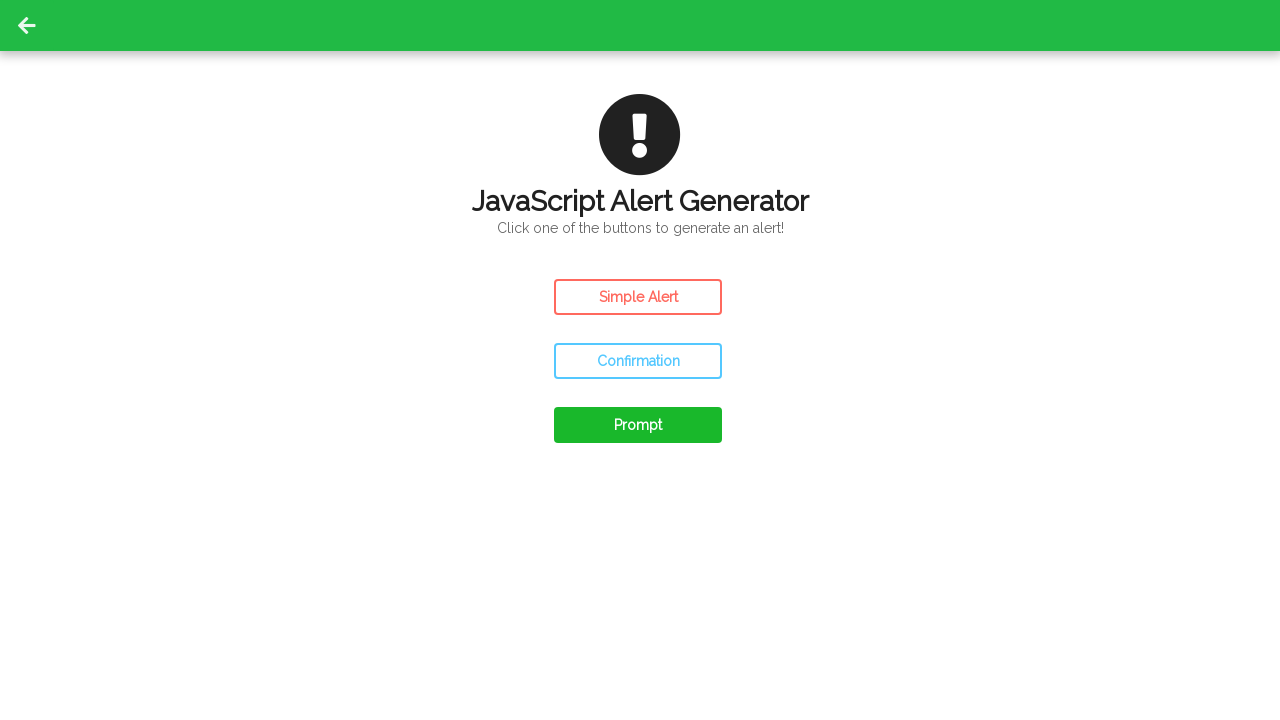

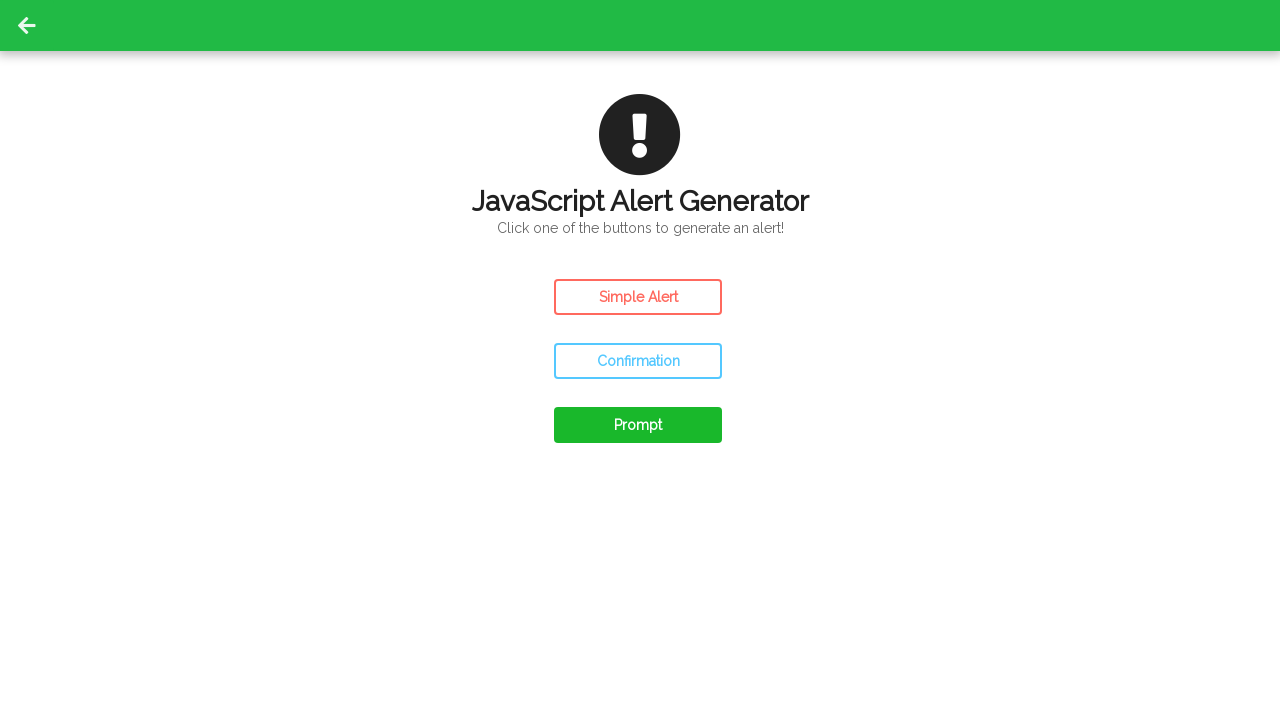